Navigates to a page with loading images, waits for them to load, and retrieves the src attribute of a specific image

Starting URL: https://bonigarcia.dev/selenium-webdriver-java/loading-images.html

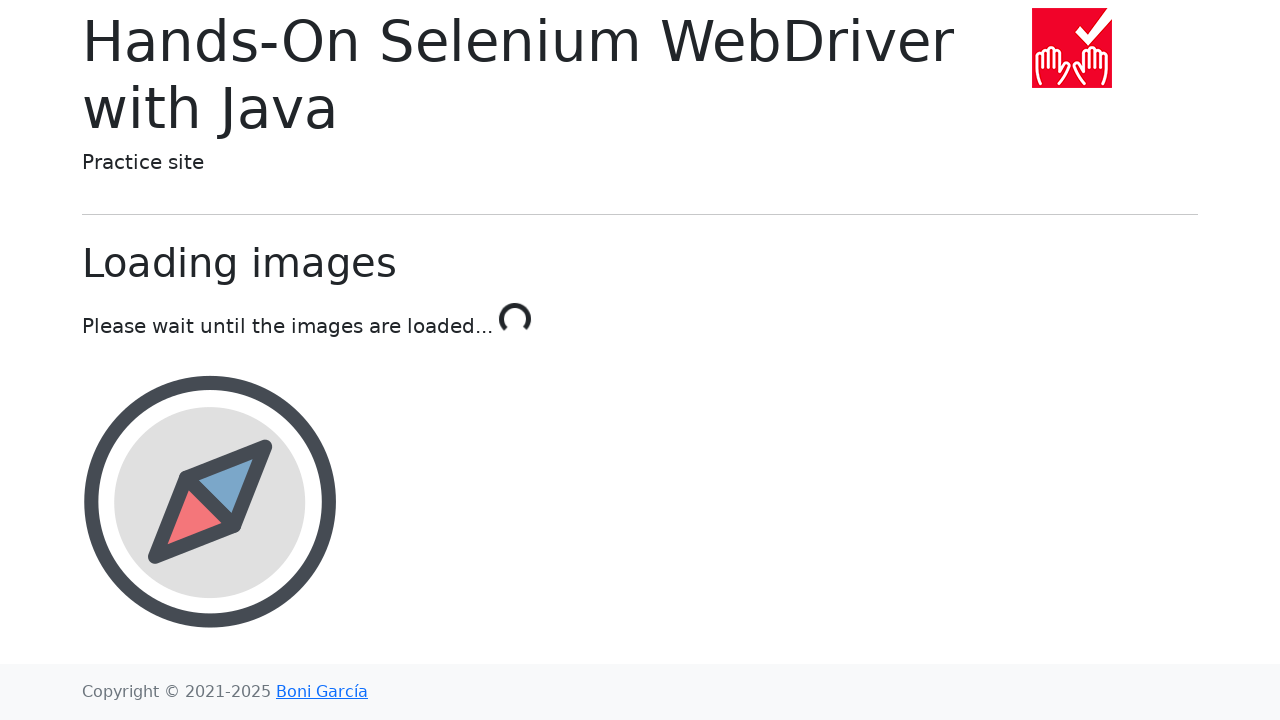

Navigated to loading images page
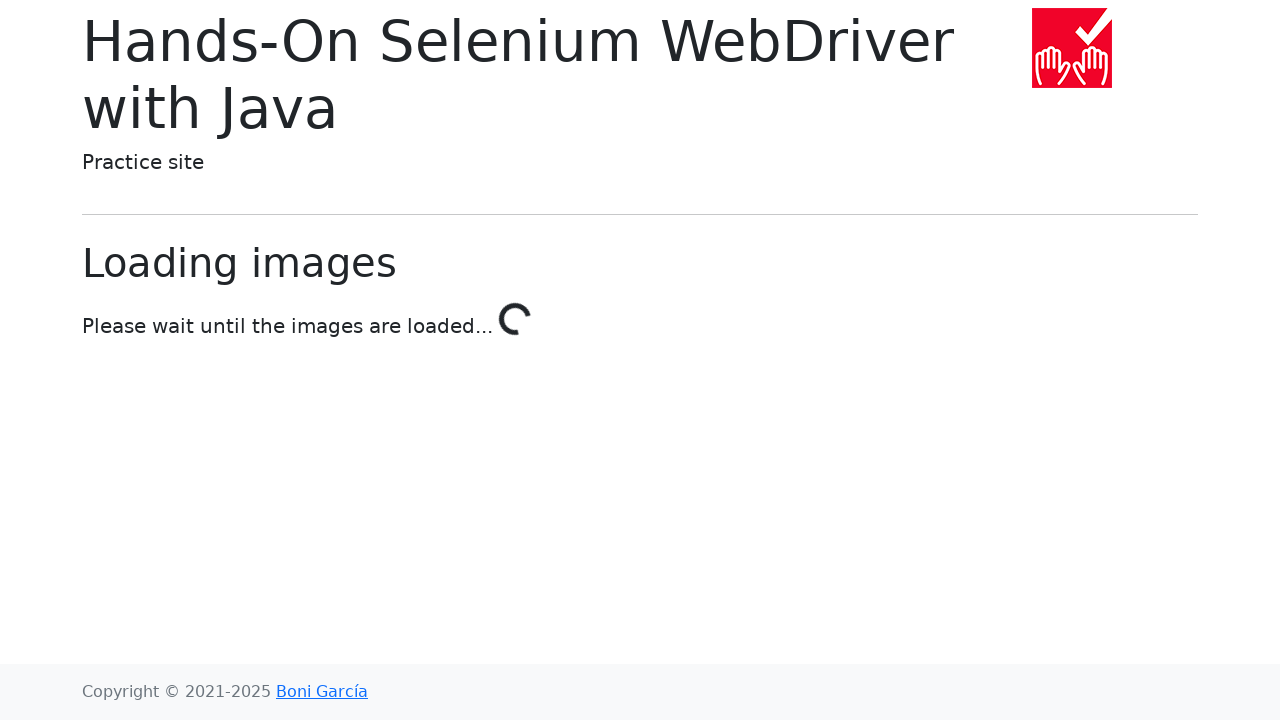

Landscape image loaded successfully
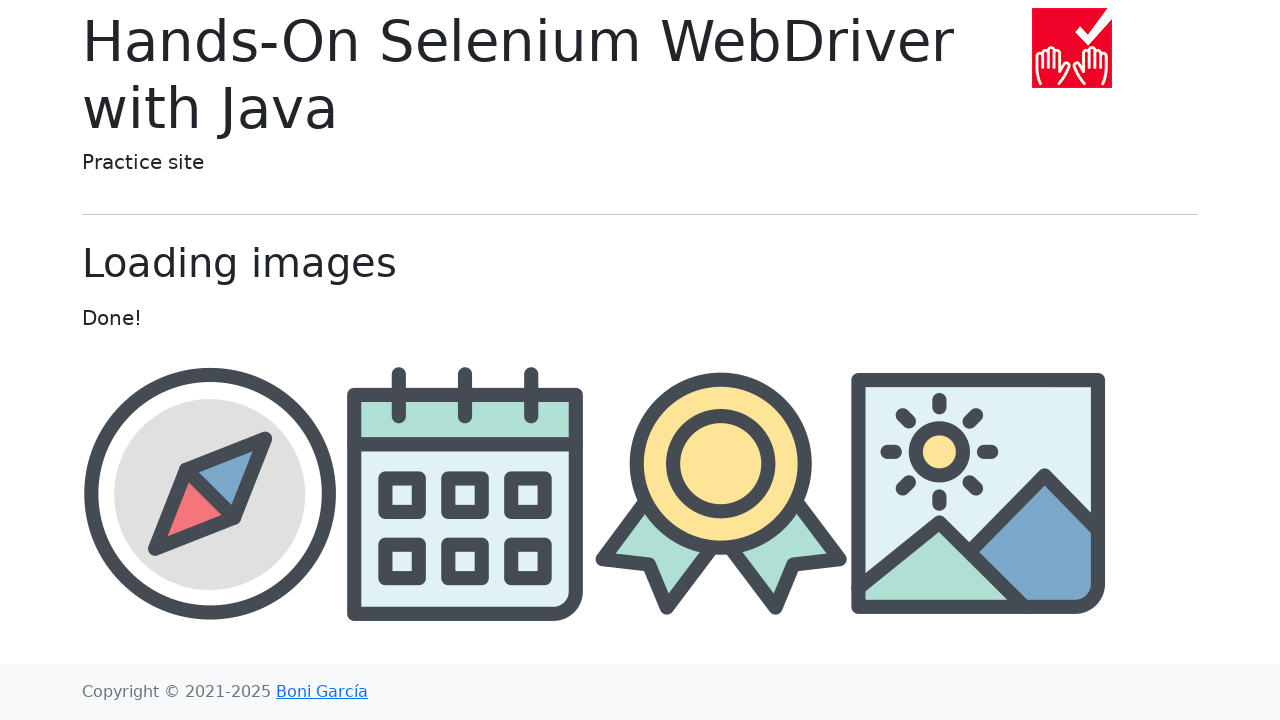

Retrieved src attribute of award image: img/award.png
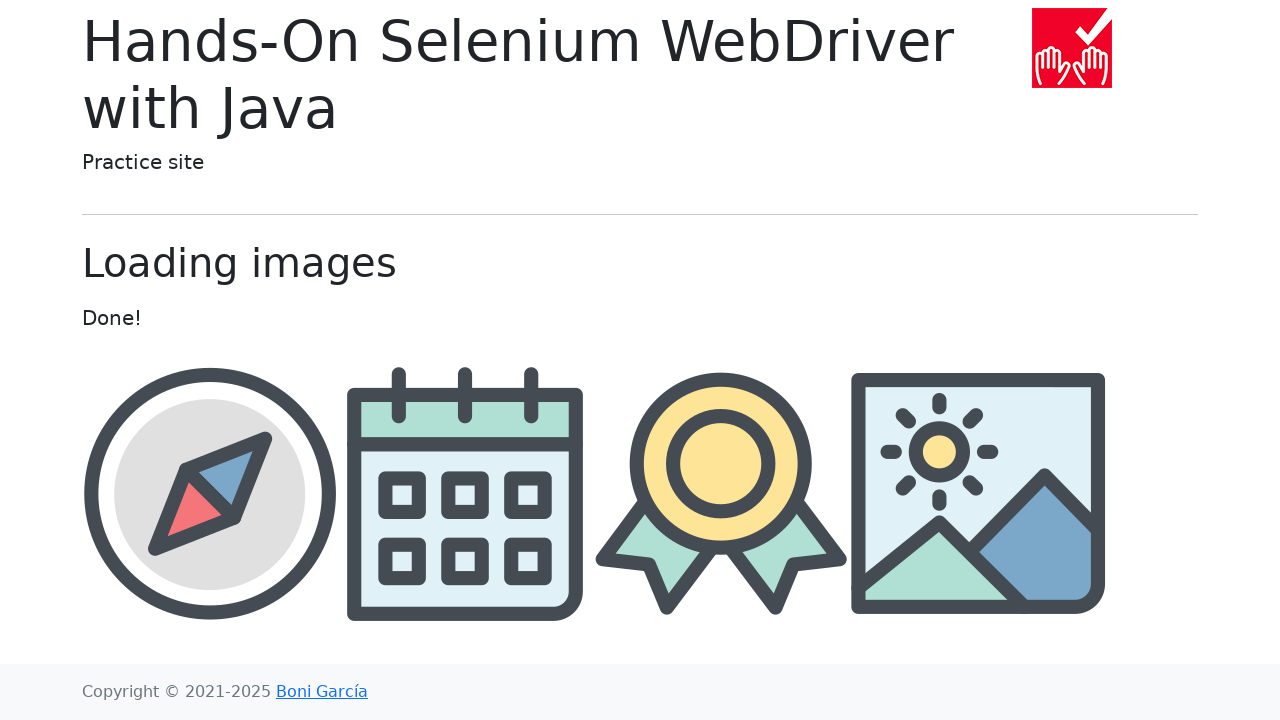

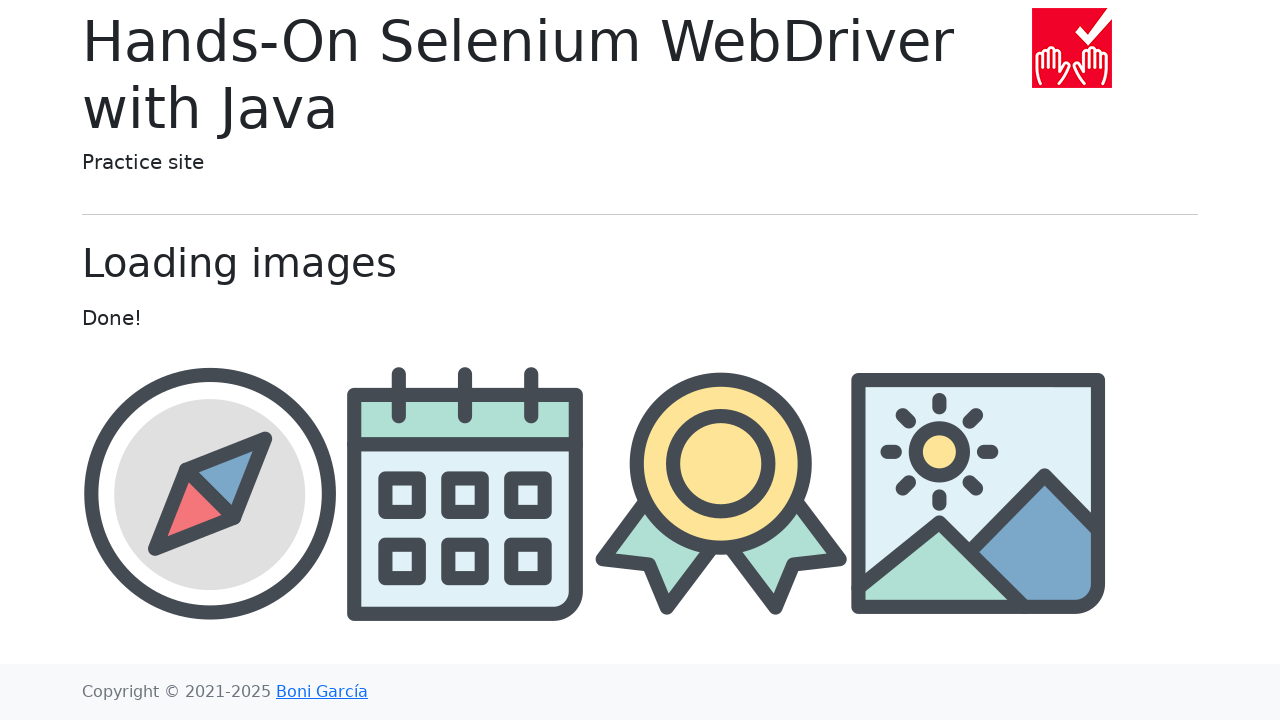